Tests that Clear completed button is hidden when there are no completed items

Starting URL: https://demo.playwright.dev/todomvc

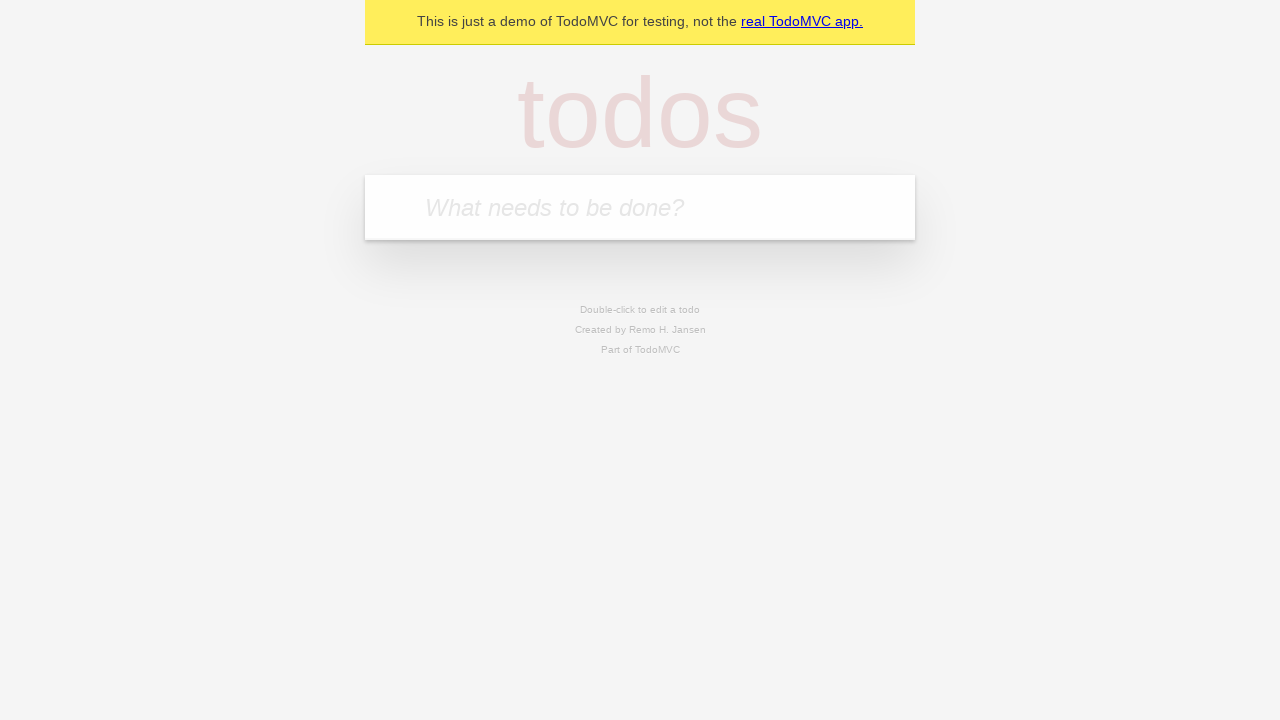

Filled todo input with 'buy some cheese' on internal:attr=[placeholder="What needs to be done?"i]
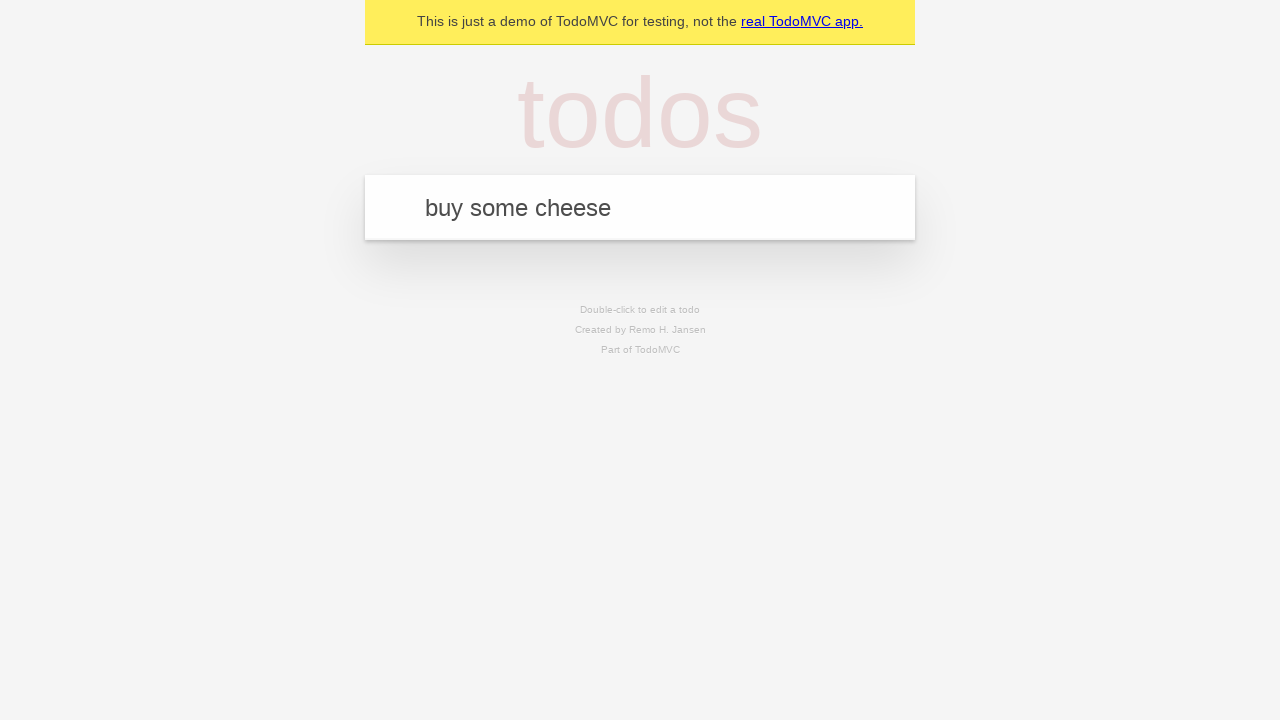

Pressed Enter to add first todo on internal:attr=[placeholder="What needs to be done?"i]
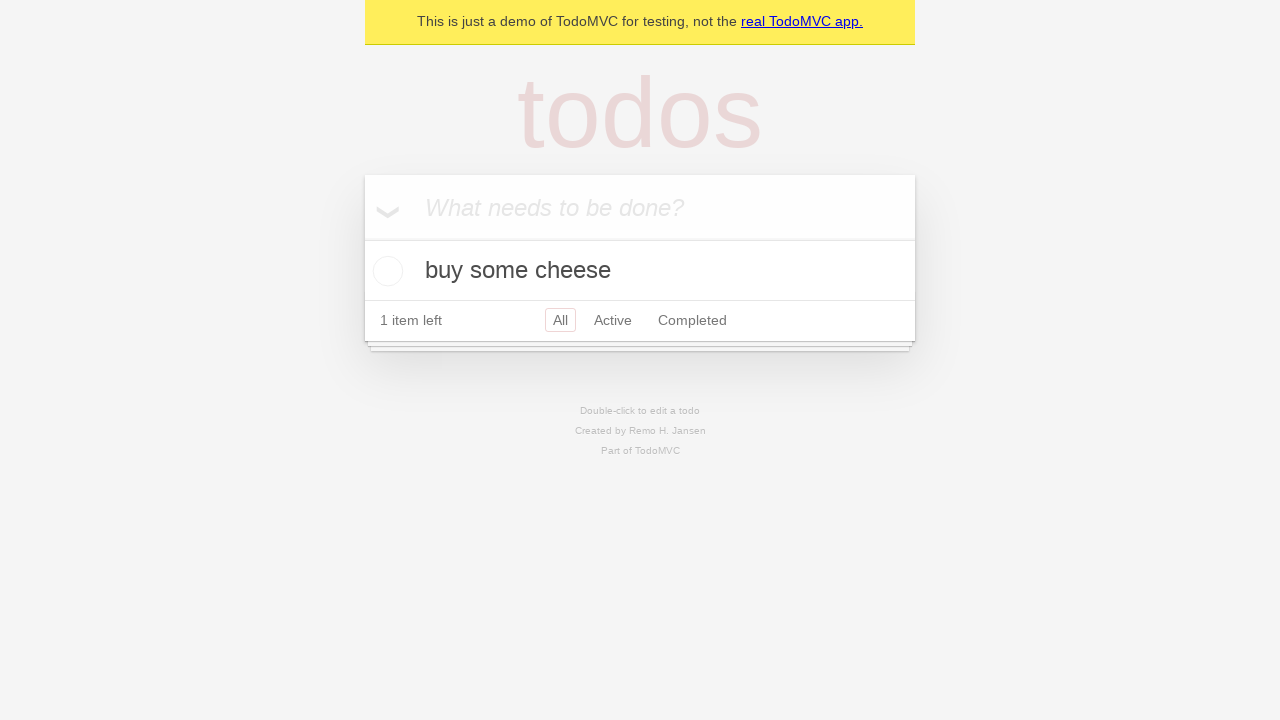

Filled todo input with 'feed the cat' on internal:attr=[placeholder="What needs to be done?"i]
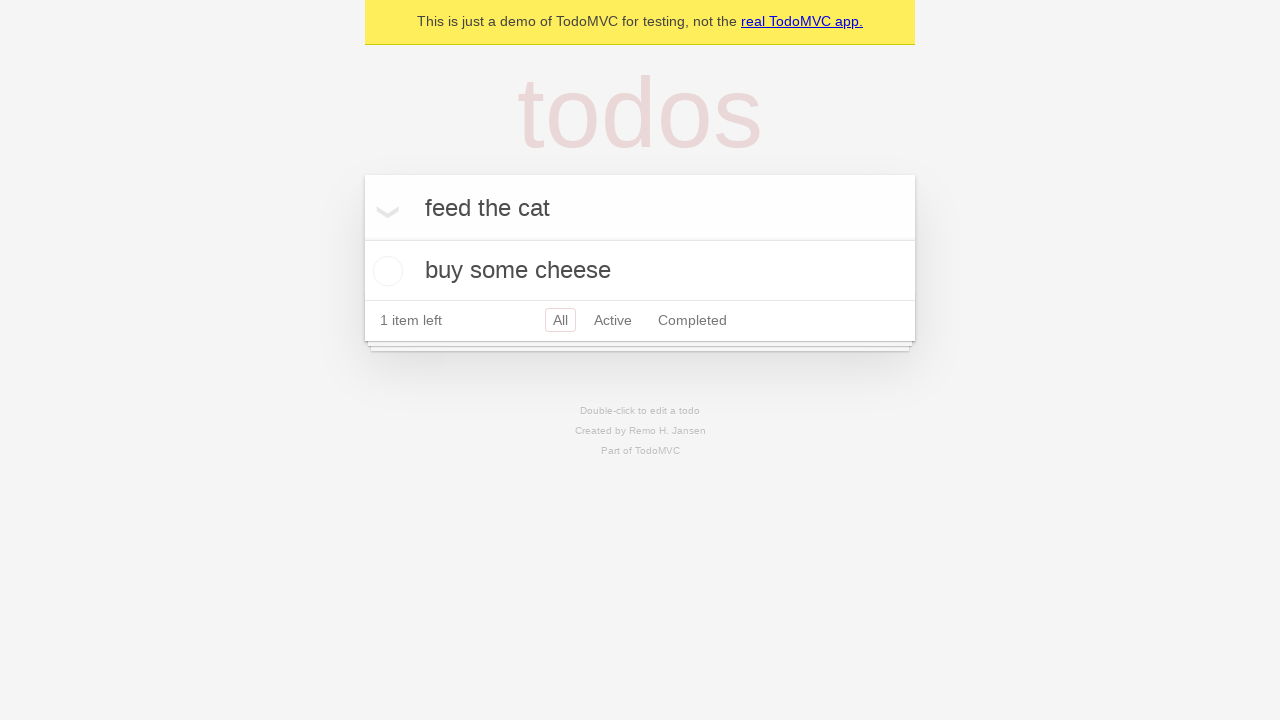

Pressed Enter to add second todo on internal:attr=[placeholder="What needs to be done?"i]
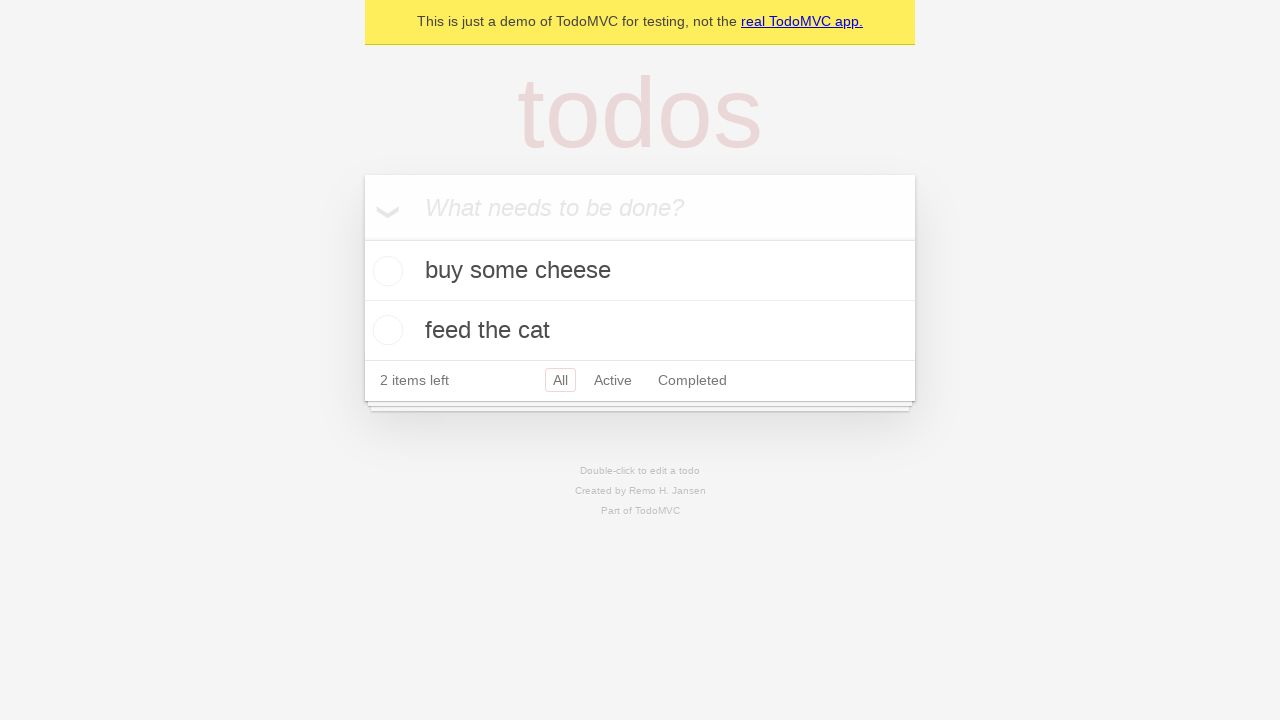

Filled todo input with 'book a doctors appointment' on internal:attr=[placeholder="What needs to be done?"i]
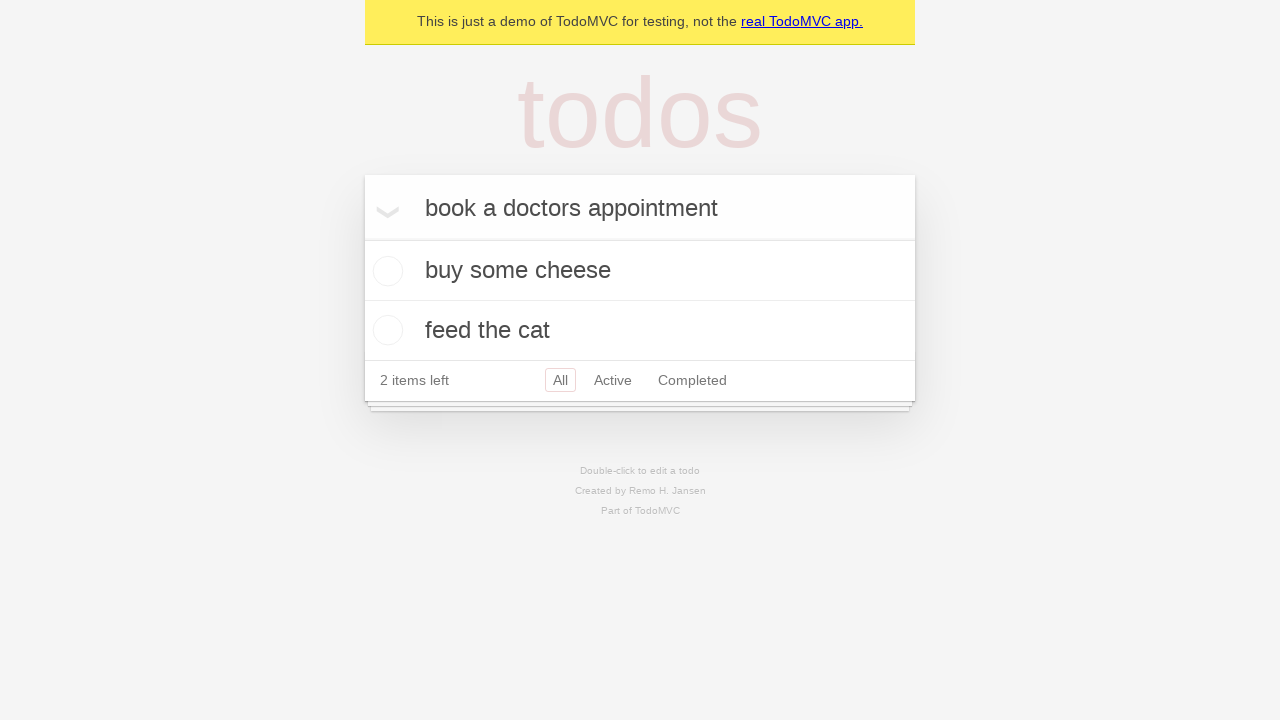

Pressed Enter to add third todo on internal:attr=[placeholder="What needs to be done?"i]
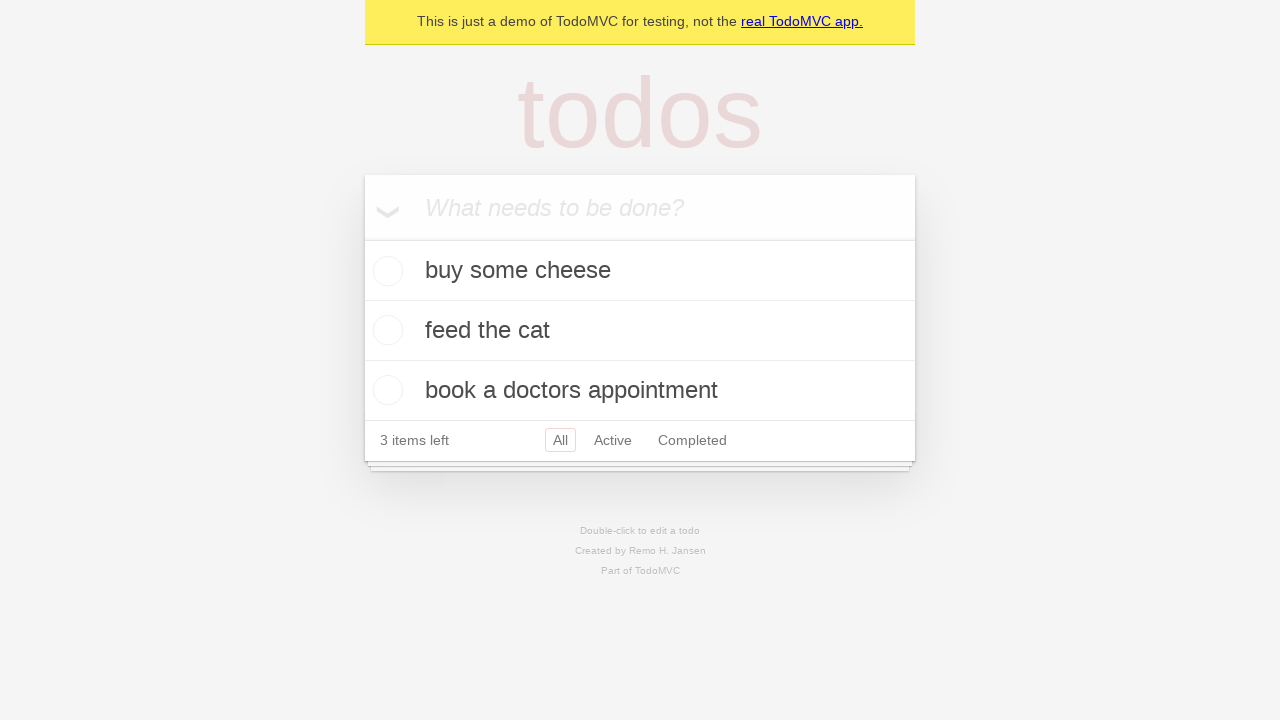

Checked the first todo item as completed at (385, 271) on .todo-list li .toggle >> nth=0
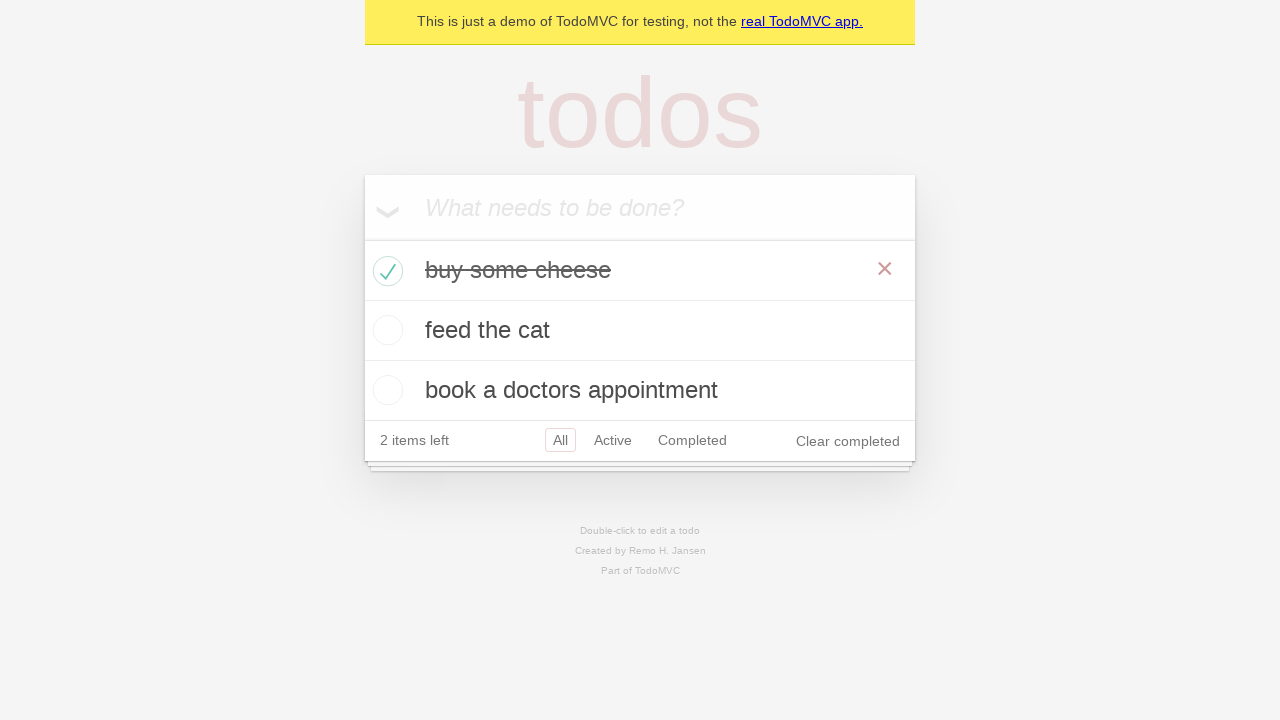

Clicked Clear completed button to remove completed items at (848, 441) on internal:role=button[name="Clear completed"i]
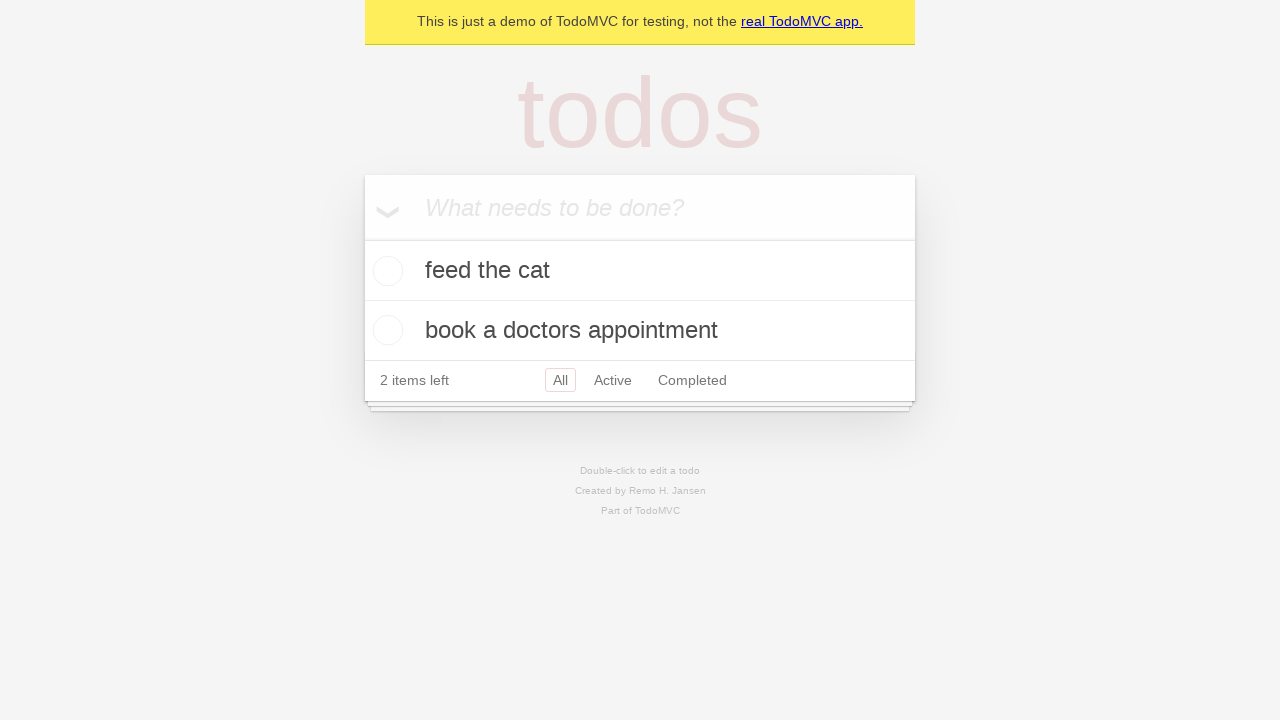

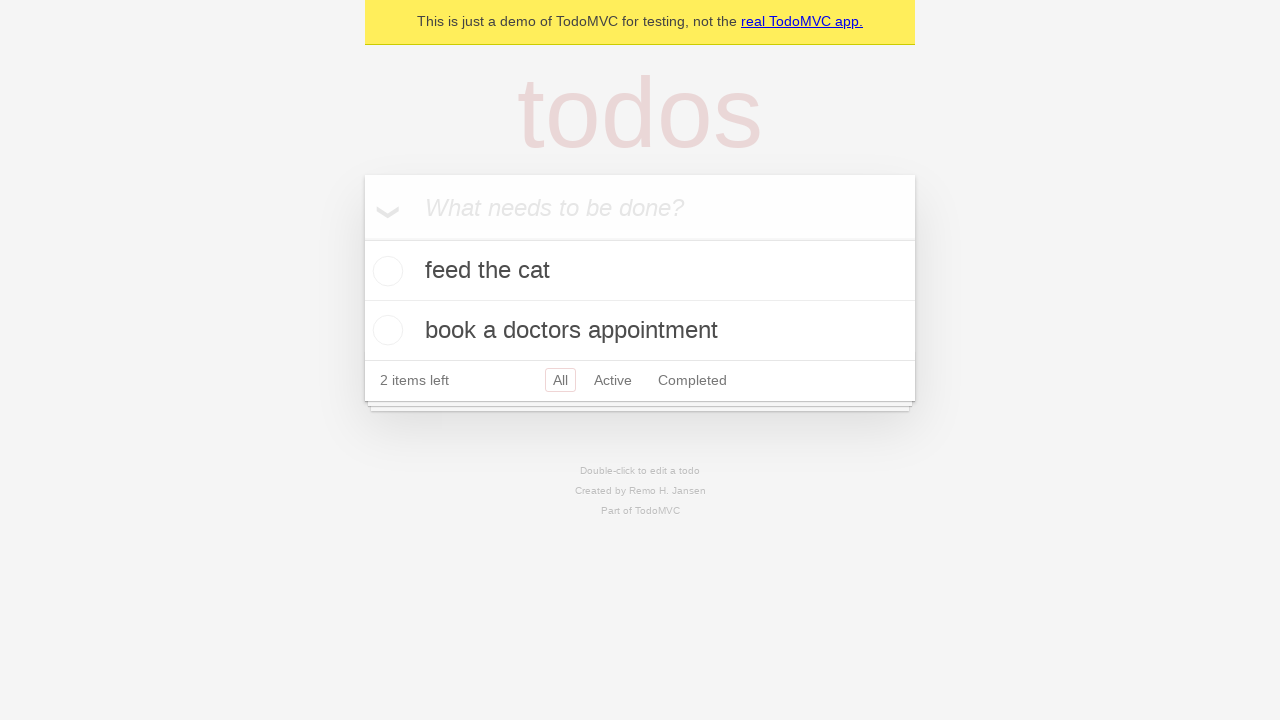